Tests basic navigation by clicking on the "About" link and verifying page transition on a training support website

Starting URL: https://v1.training-support.net

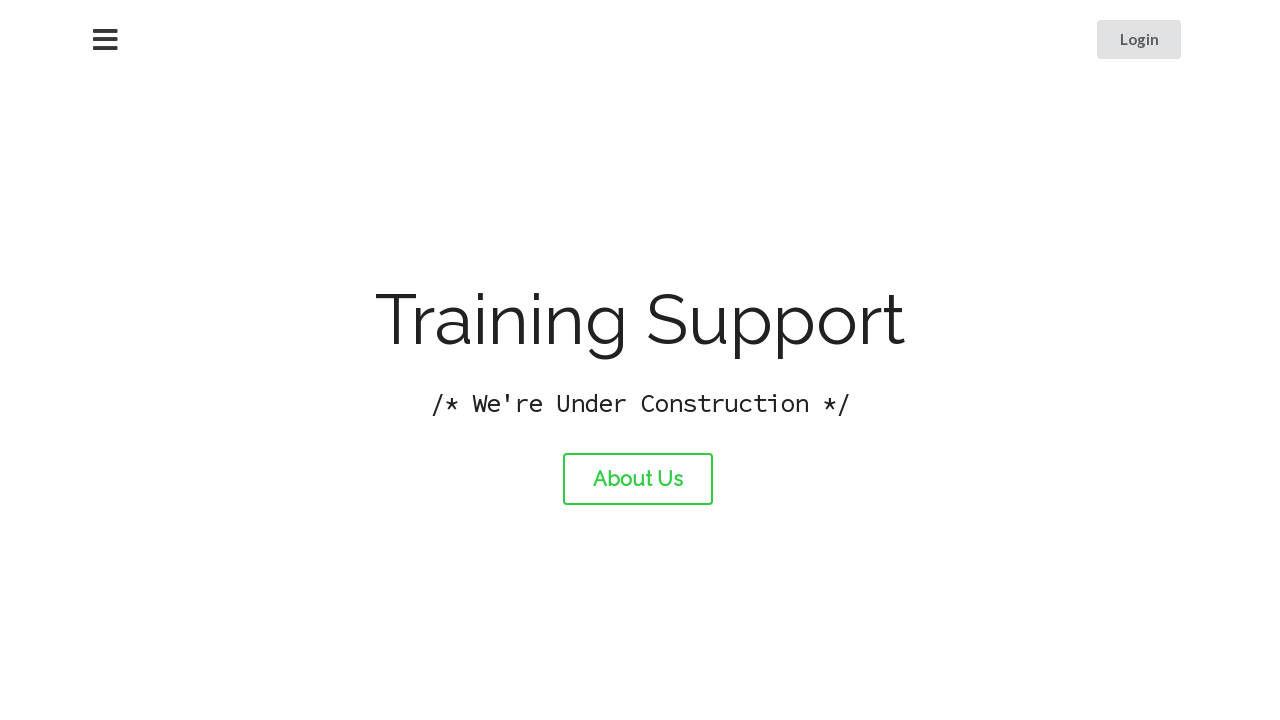

Clicked on the 'About' link at (638, 479) on #about-link
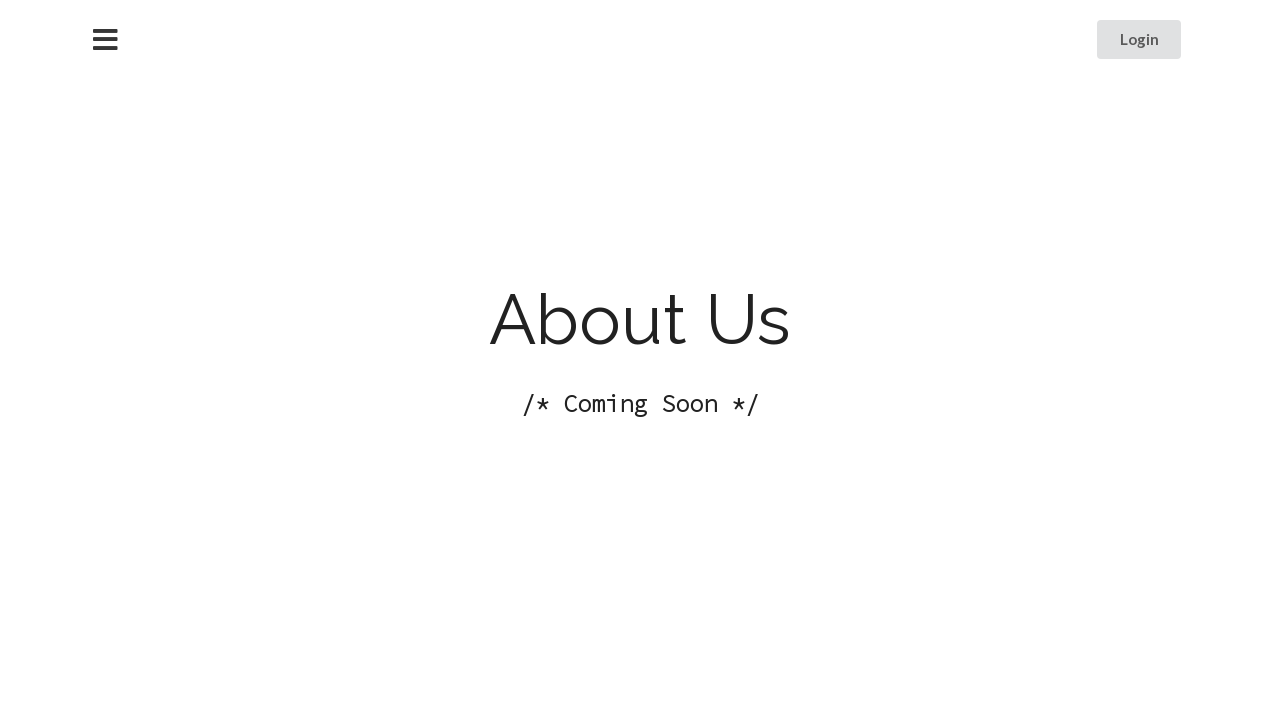

Page navigation completed and DOM content loaded
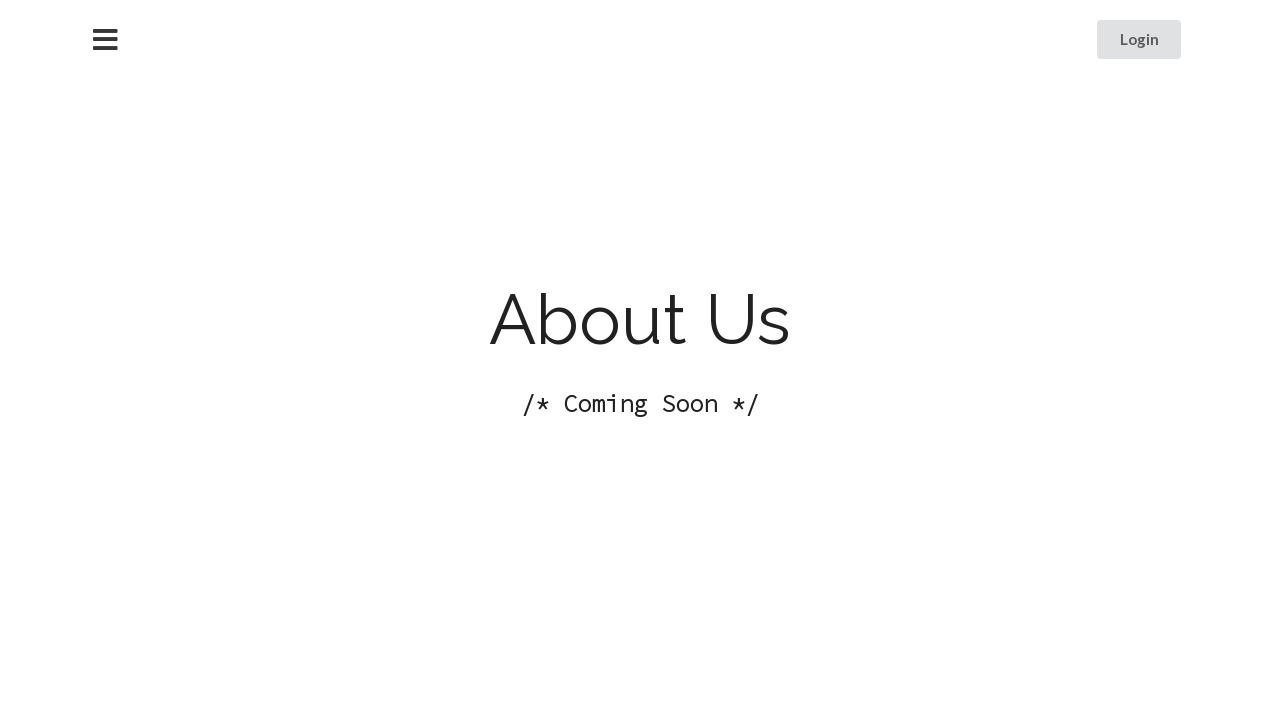

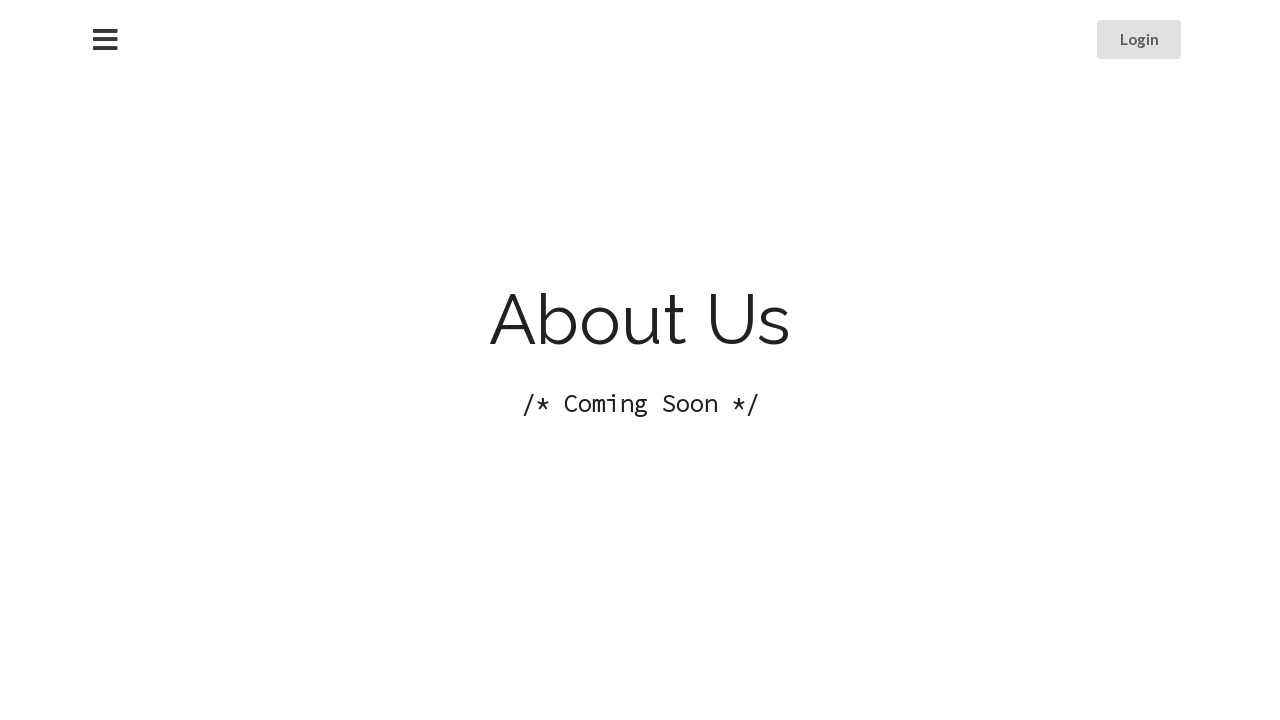